Tests keyboard events and form filling by entering user details, copying current address using keyboard shortcuts, and pasting it to permanent address field

Starting URL: https://demoqa.com/text-box

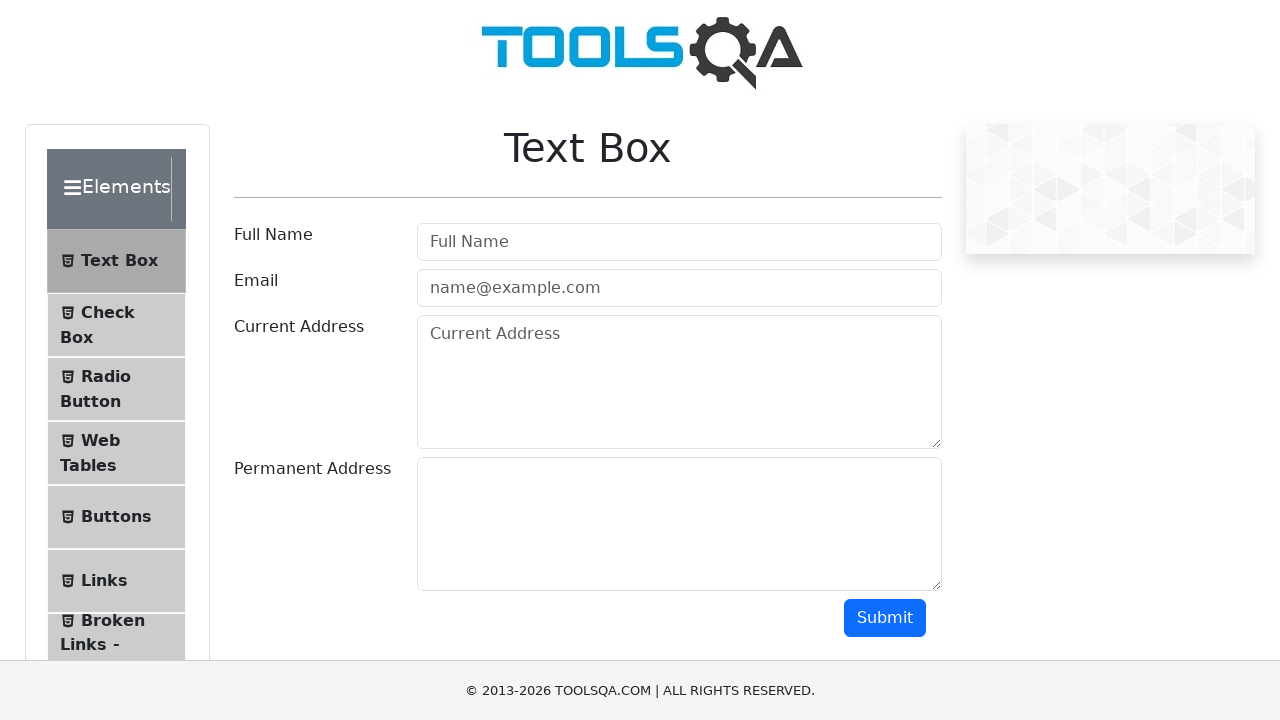

Filled full name field with 'Mr.Peter Haynes' on #userName
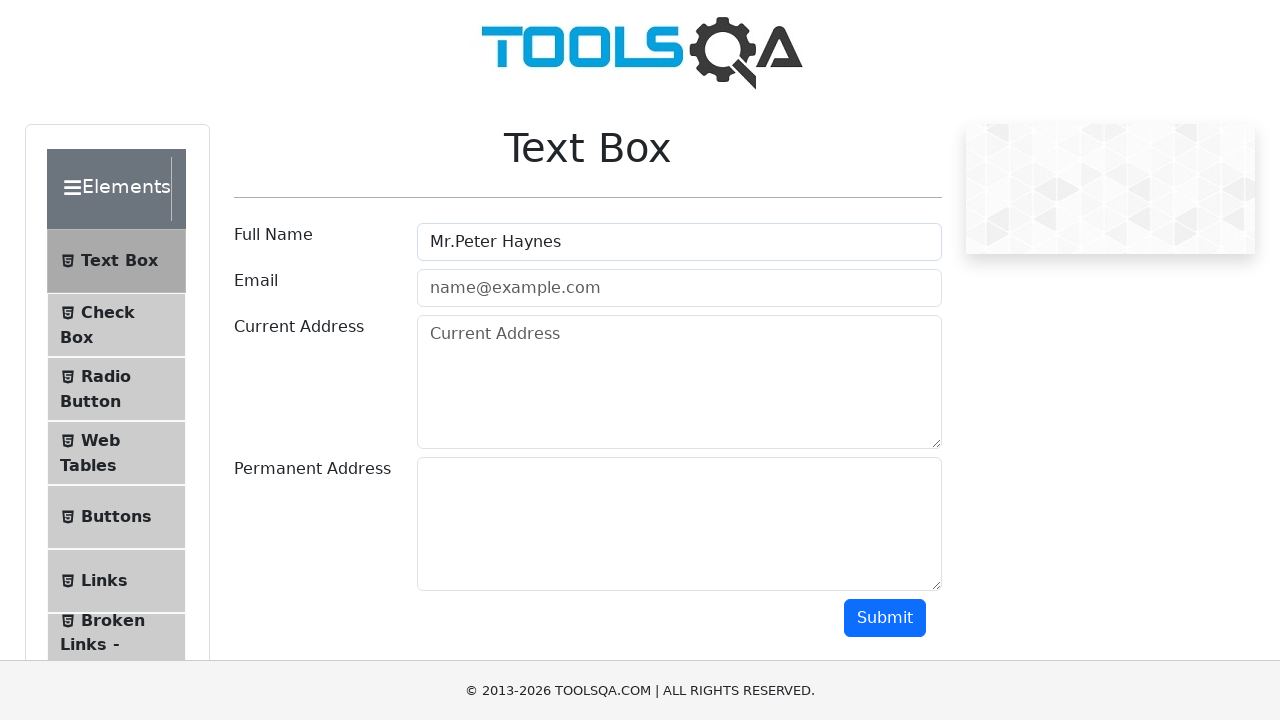

Filled email field with 'PeterHaynes@toolsqa.com' on #userEmail
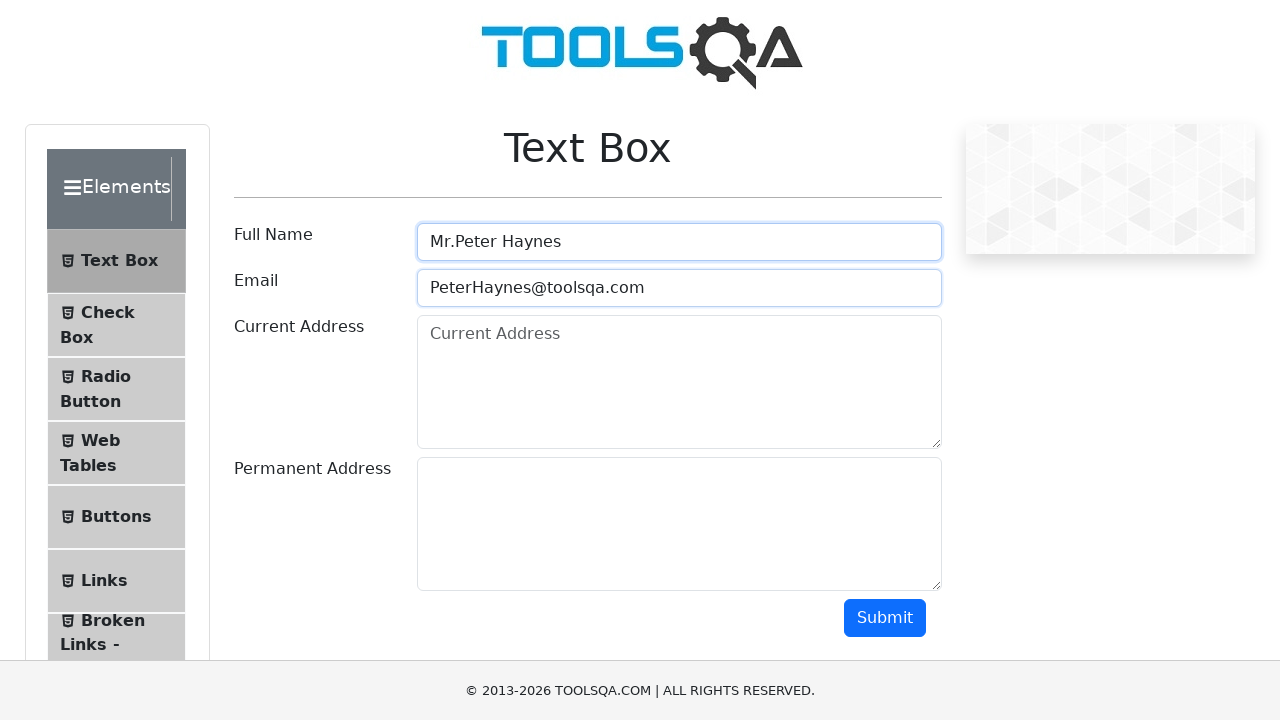

Filled current address field with '43 School Lane London EC71 9GO' on #currentAddress
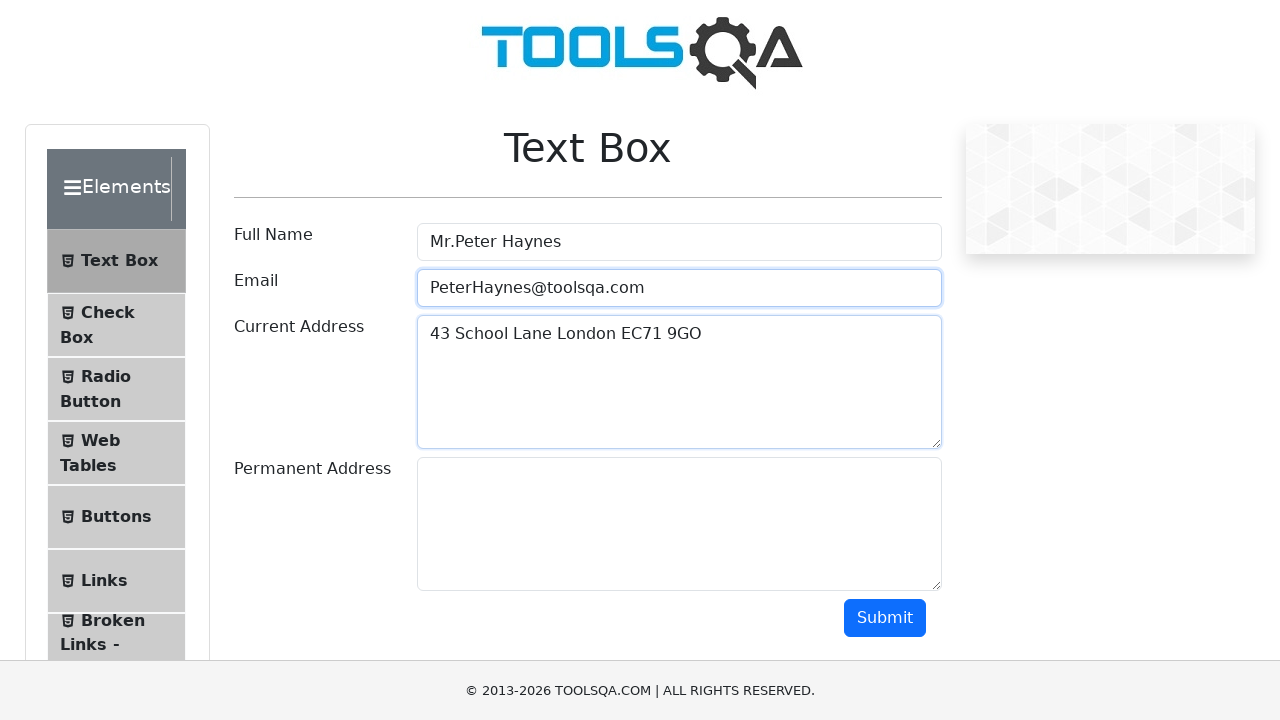

Focused on current address field on #currentAddress
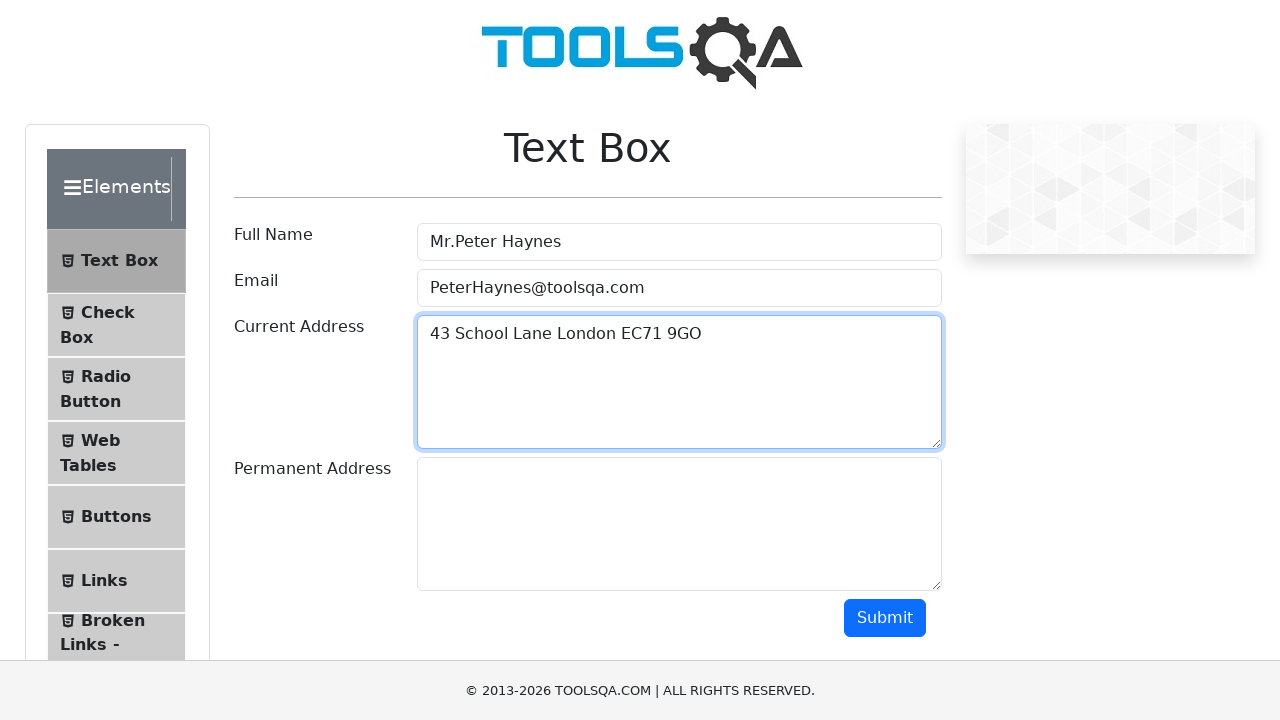

Selected all text in current address field using Ctrl+A
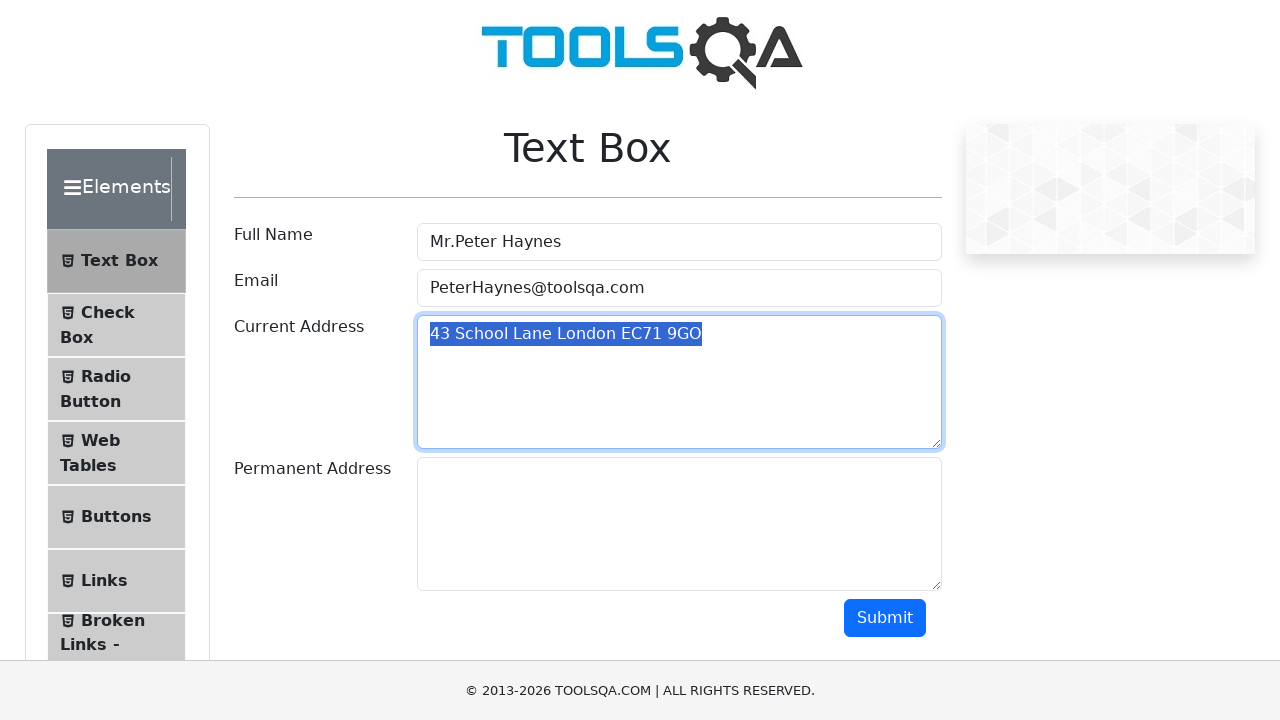

Copied current address text using Ctrl+C
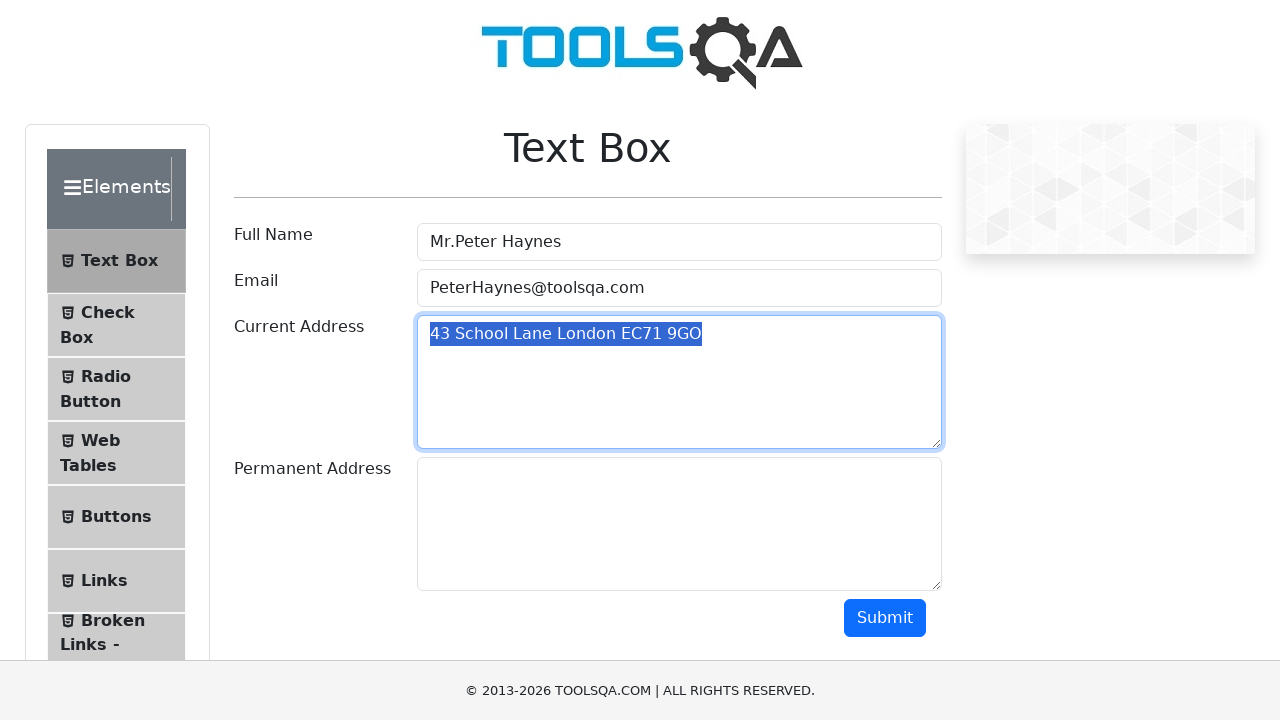

Switched focus to permanent address field using Tab key
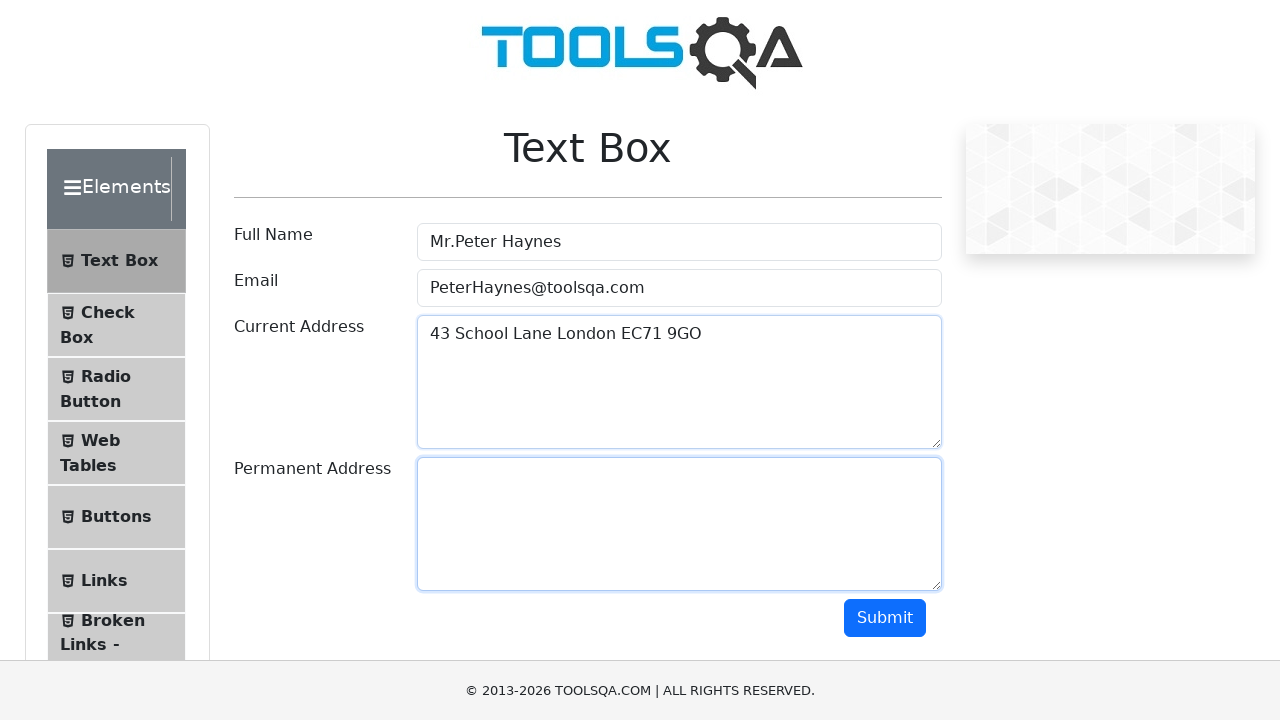

Pasted address into permanent address field using Ctrl+V
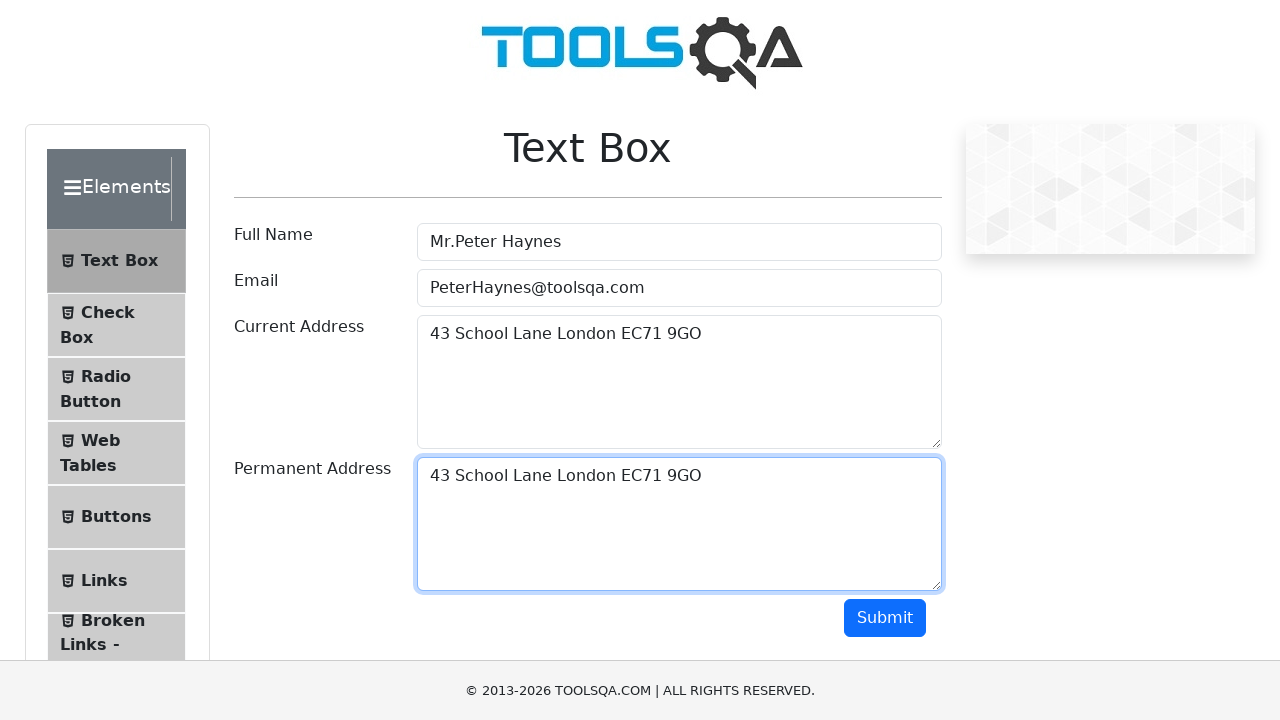

Retrieved current address value for verification
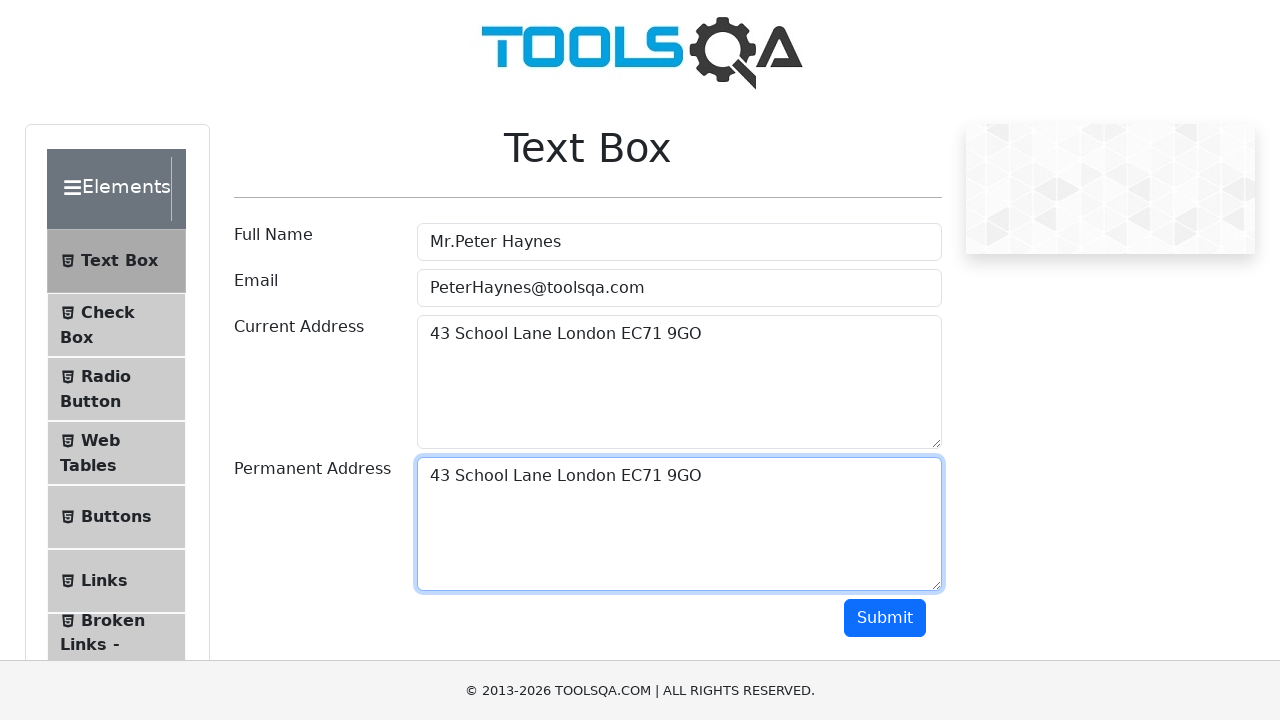

Retrieved permanent address value for verification
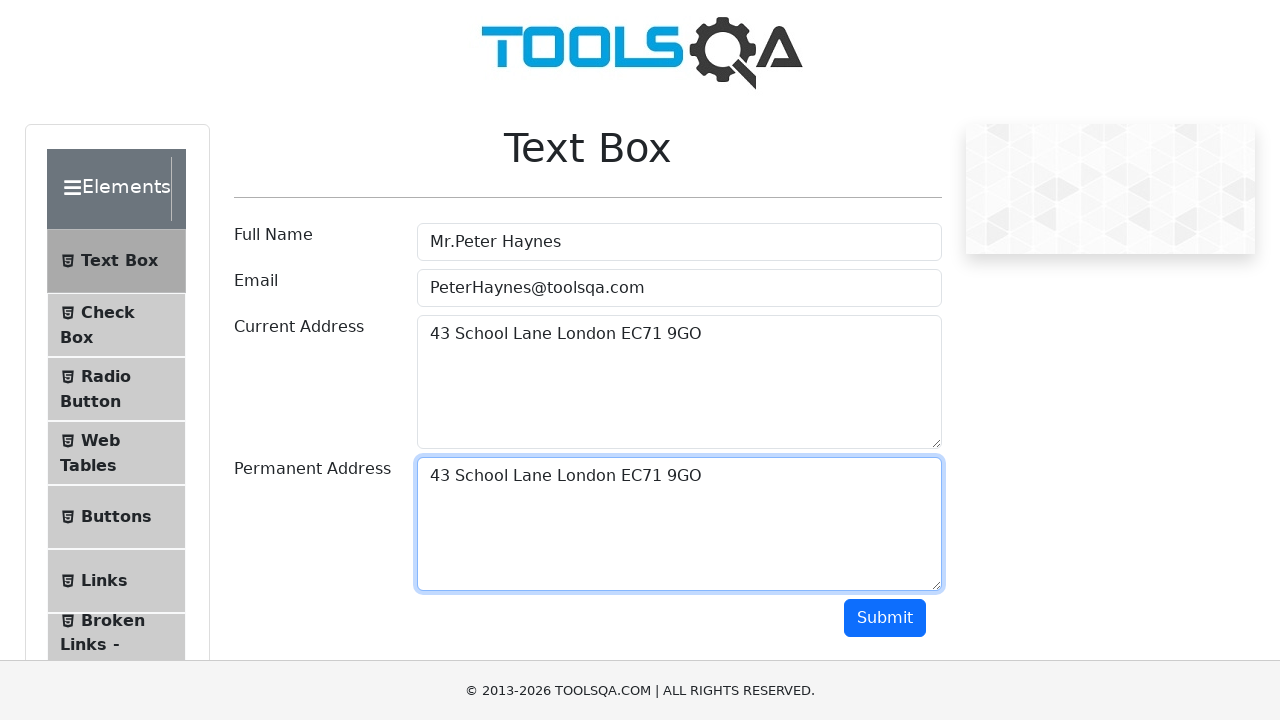

Verified that current address and permanent address match successfully
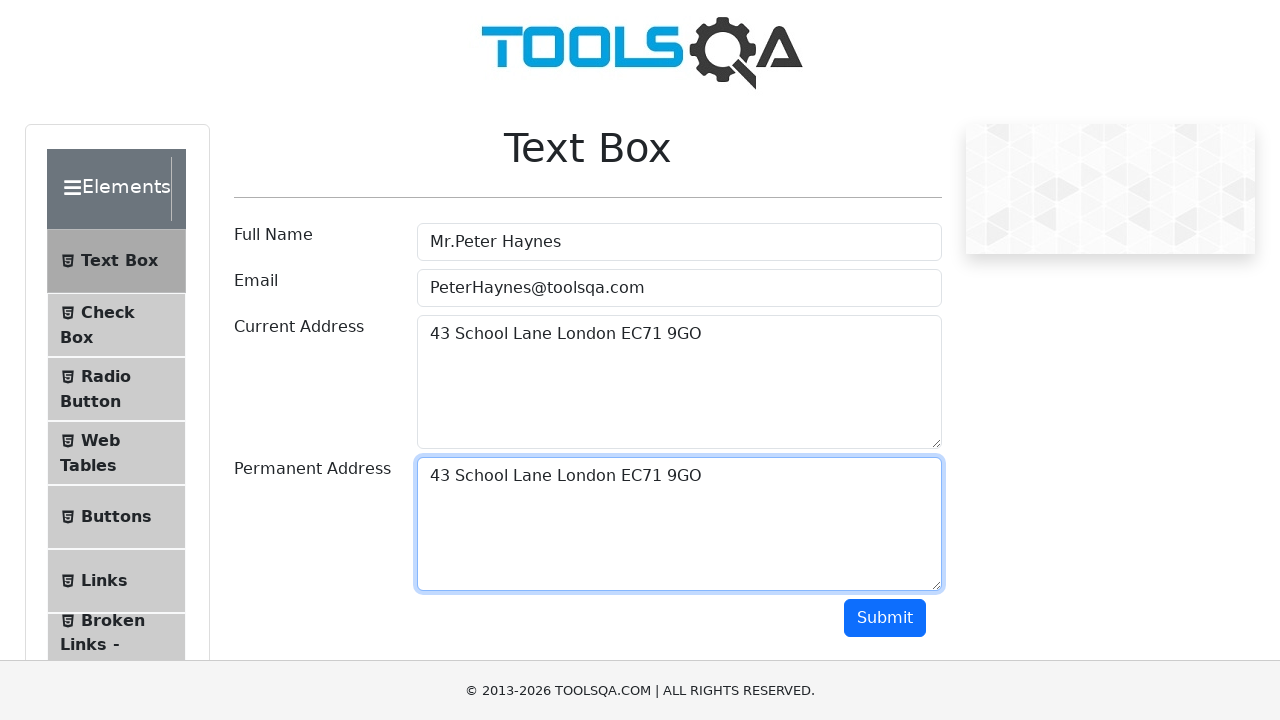

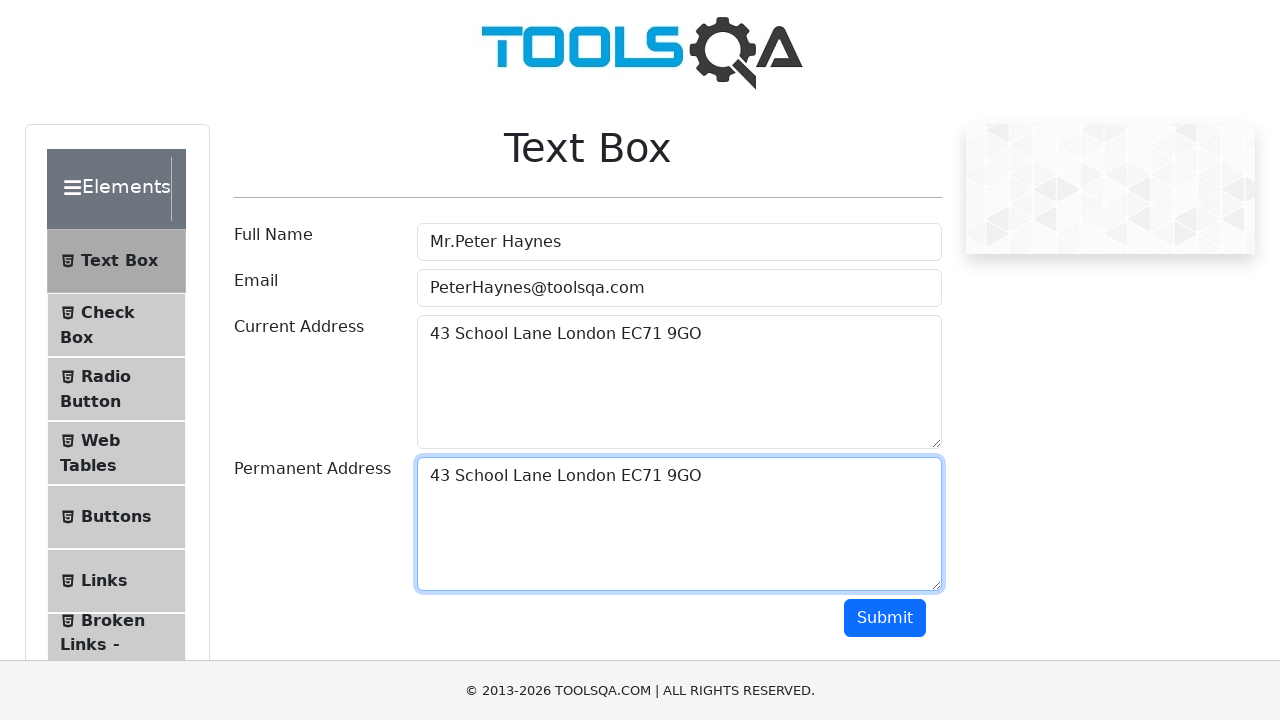